Tests a Telerik AJAX calendar component by selecting a date, waiting for the AJAX loading indicator to disappear, and verifying the selected date is displayed correctly.

Starting URL: https://demos.telerik.com/aspnet-ajax/ajaxloadingpanel/functionality/explicit-show-hide/defaultcs.aspx

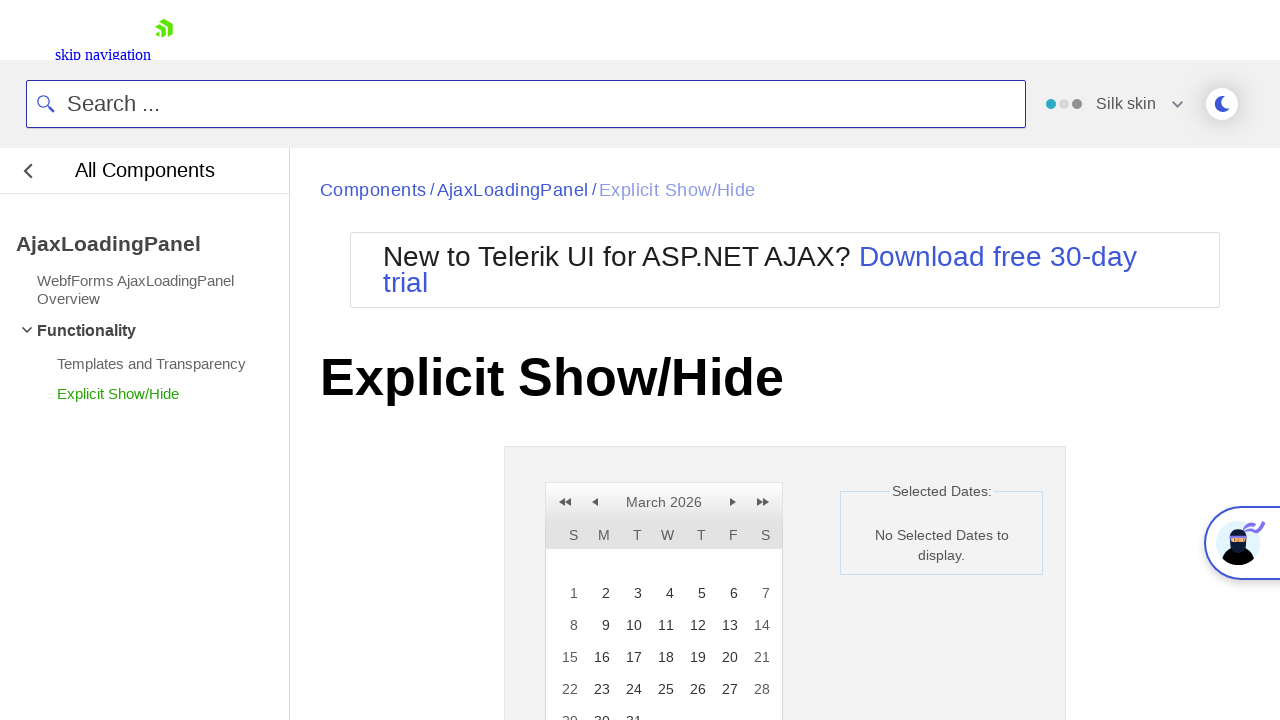

Calendar container is now visible
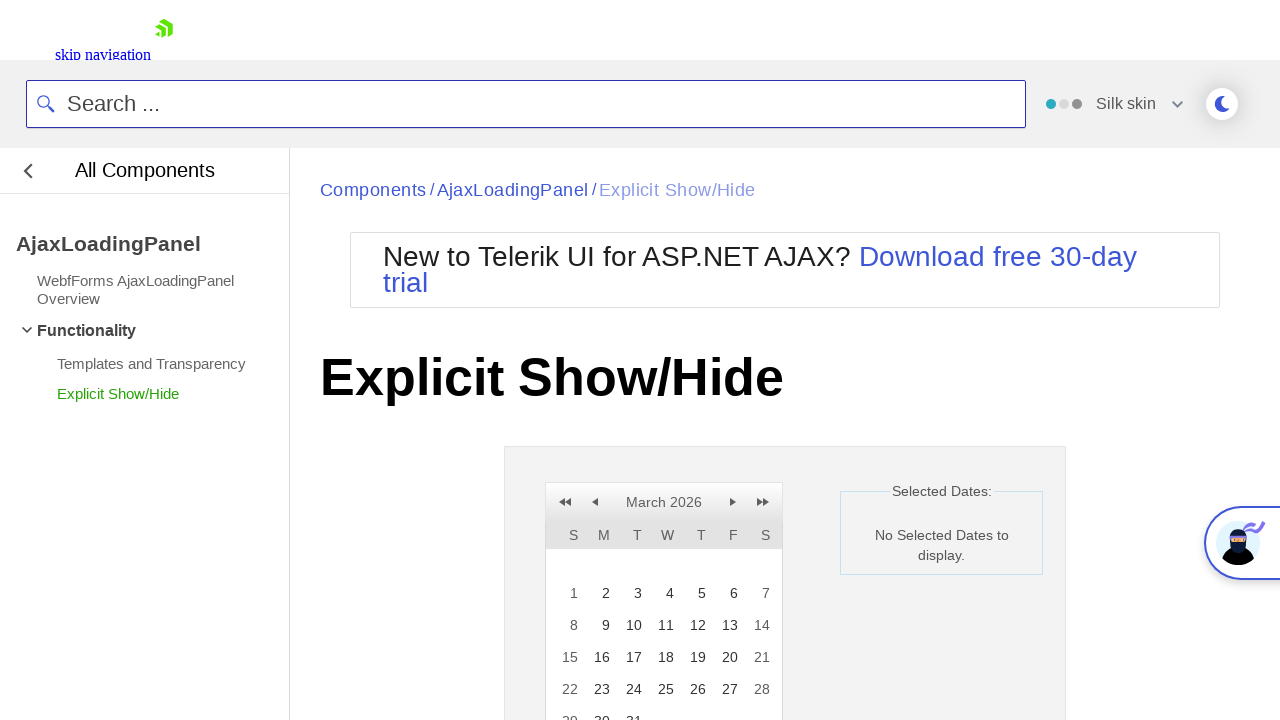

Selected Dates label is visible
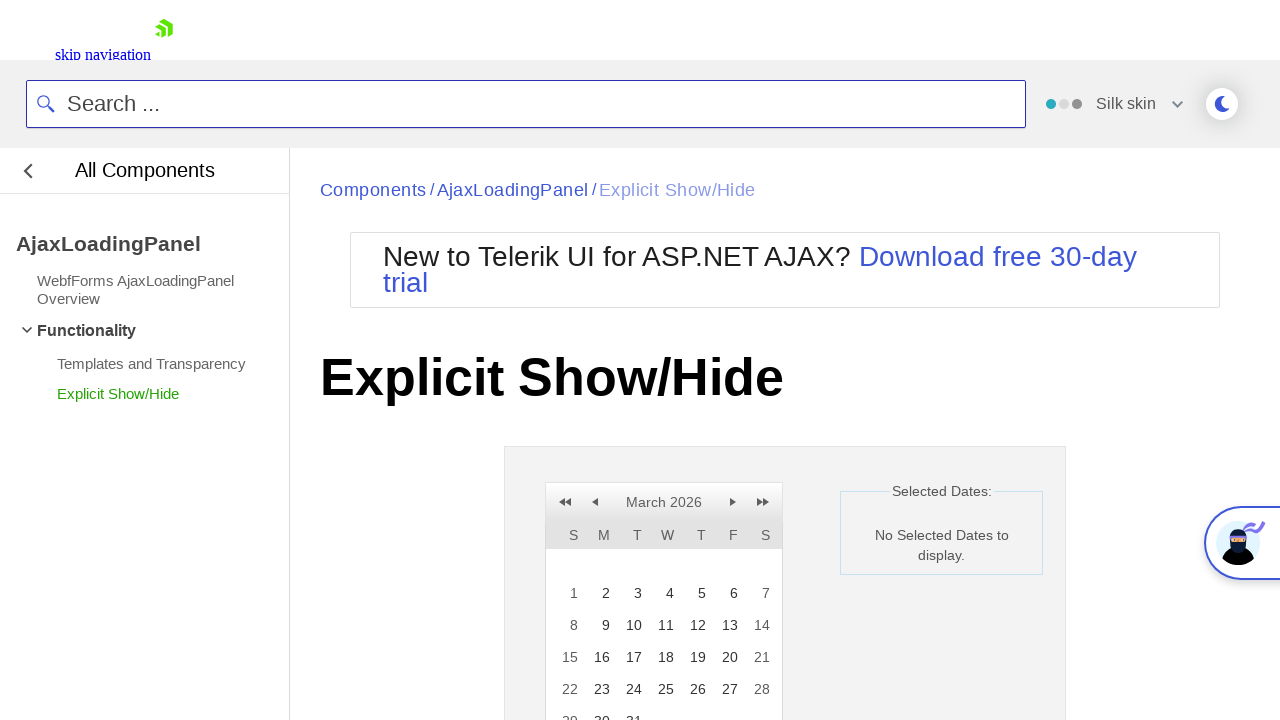

Clicked on day 1 in the calendar at (568, 593) on xpath=//td/a[text()='1']
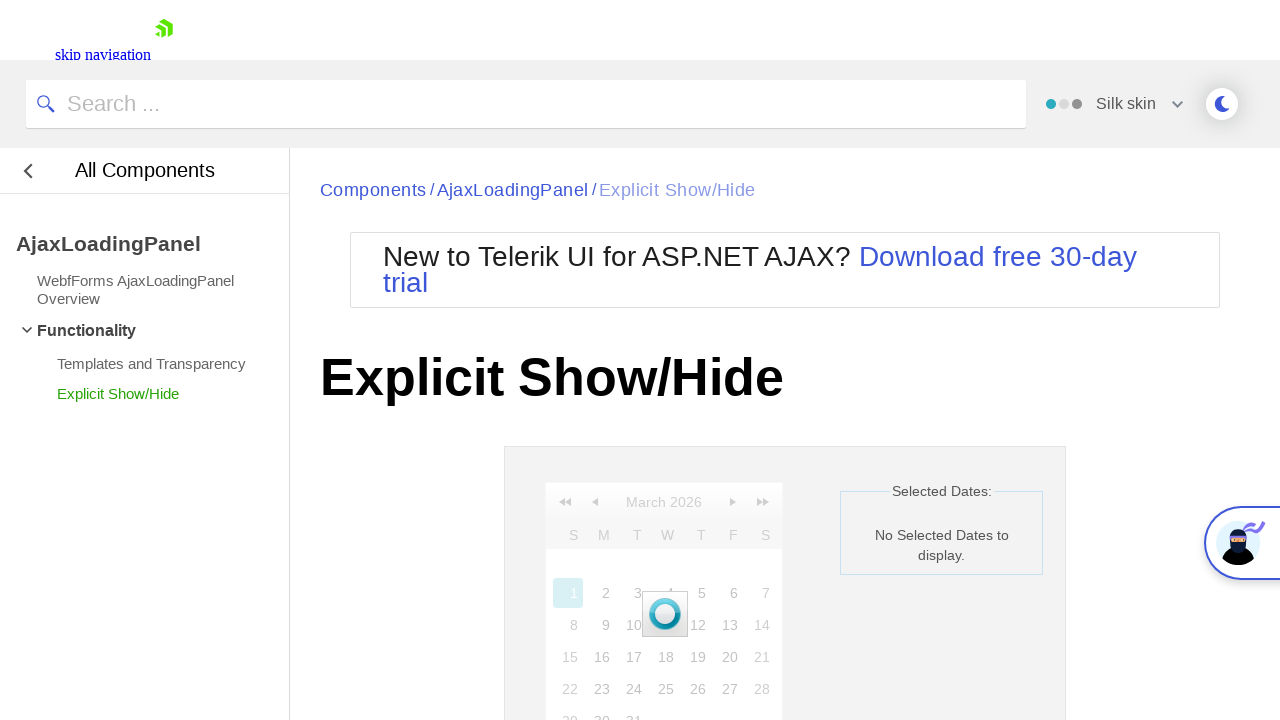

AJAX loading indicator has disappeared
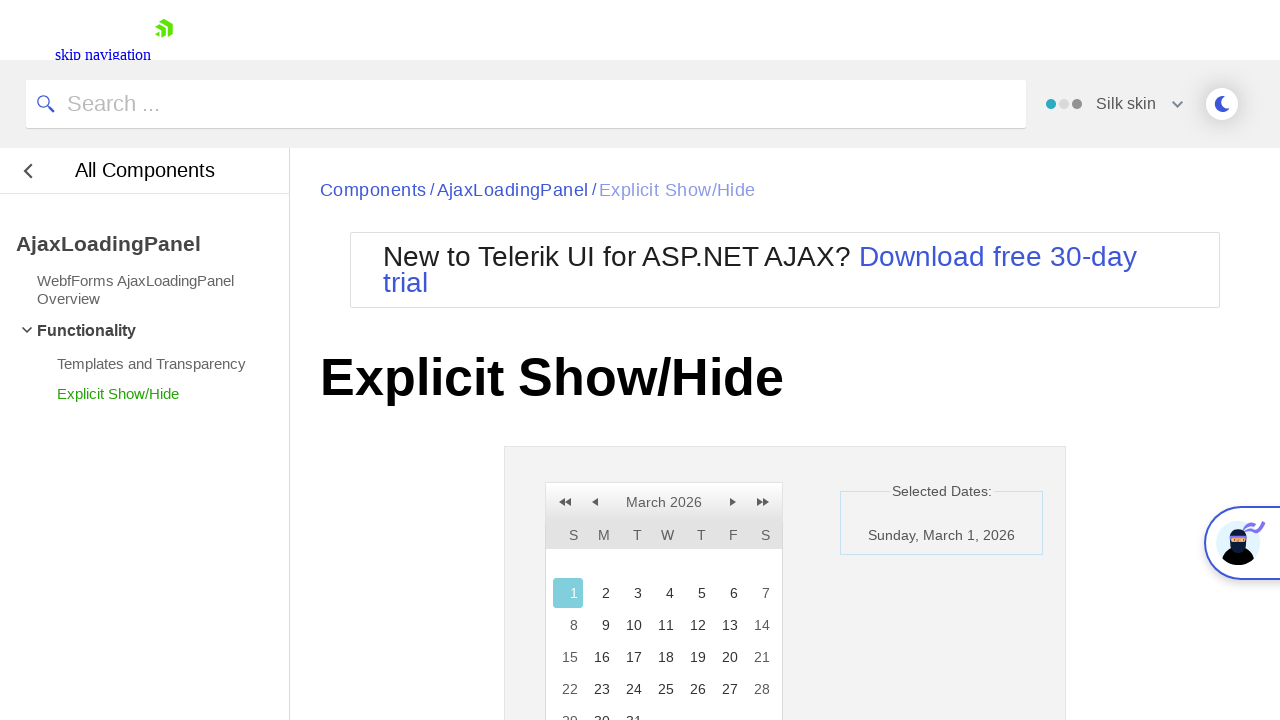

Selected date (day 1) is now highlighted in the calendar
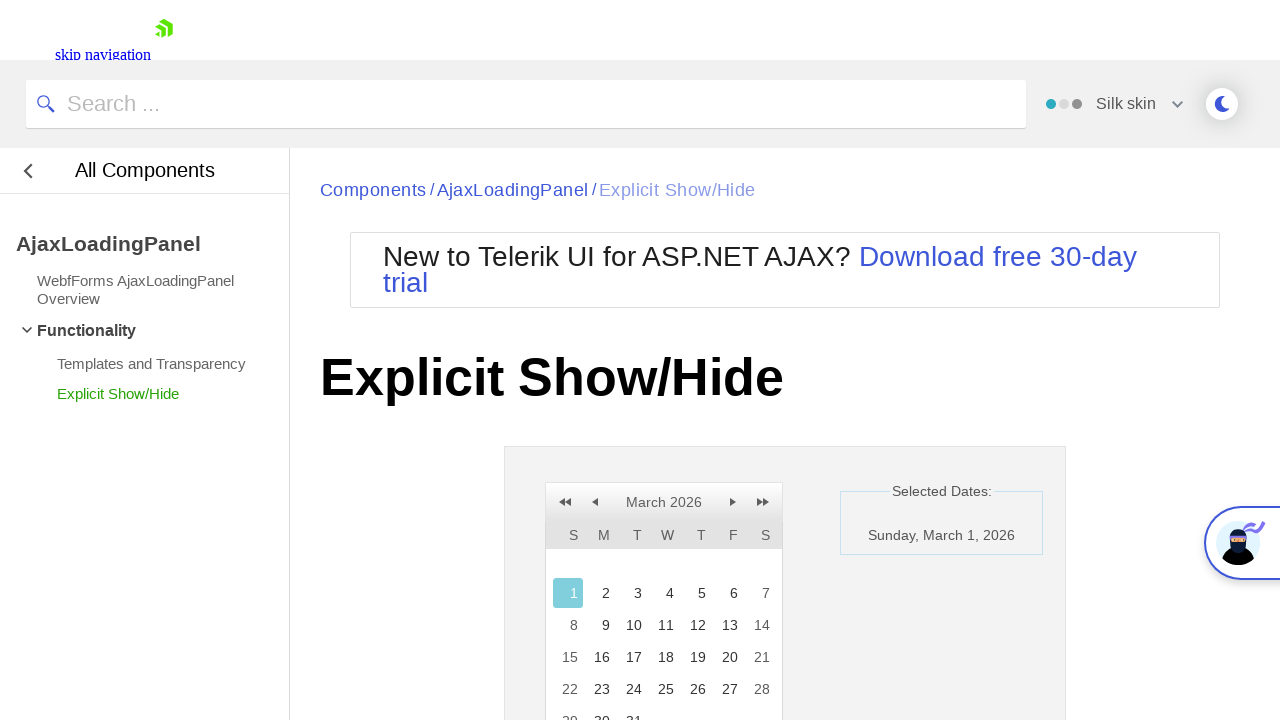

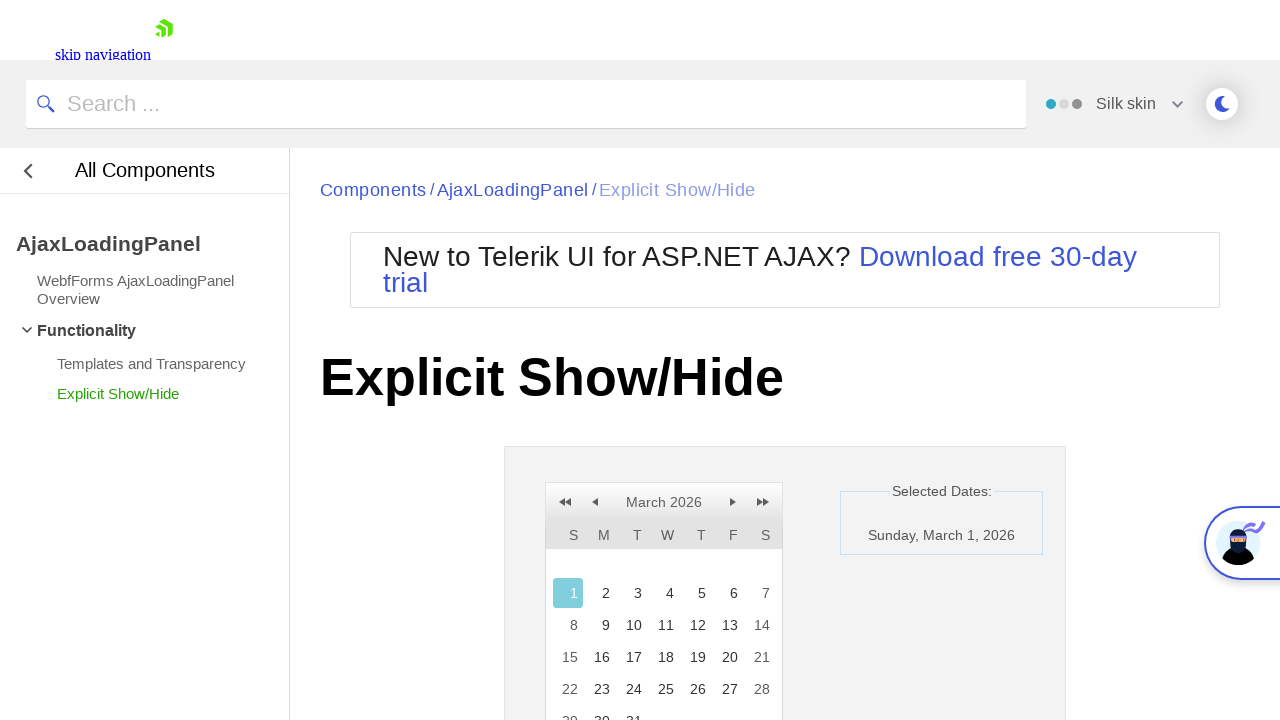